Tests opening multiple tabs using Ctrl+Click on menu items and verifying the number of tabs opened.

Starting URL: https://thecode.media/

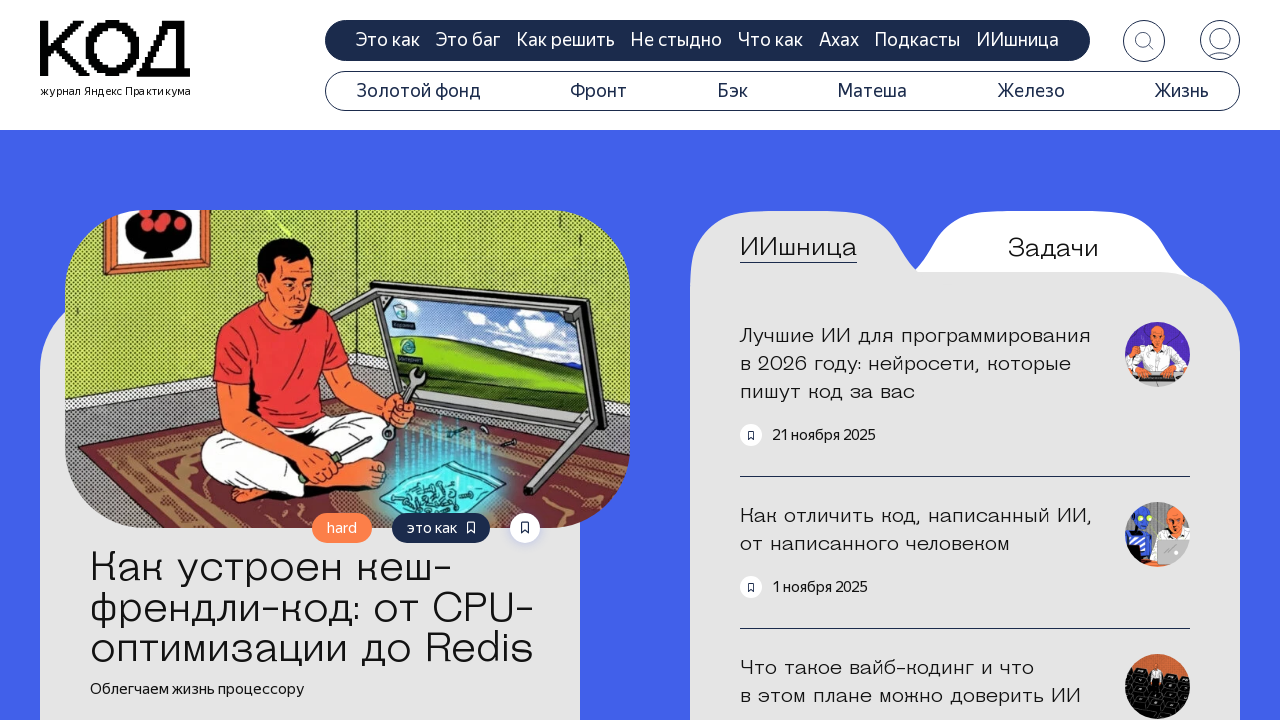

Ctrl+clicked first menu item to open in new tab at (418, 91) on #menu-item-20644 > a
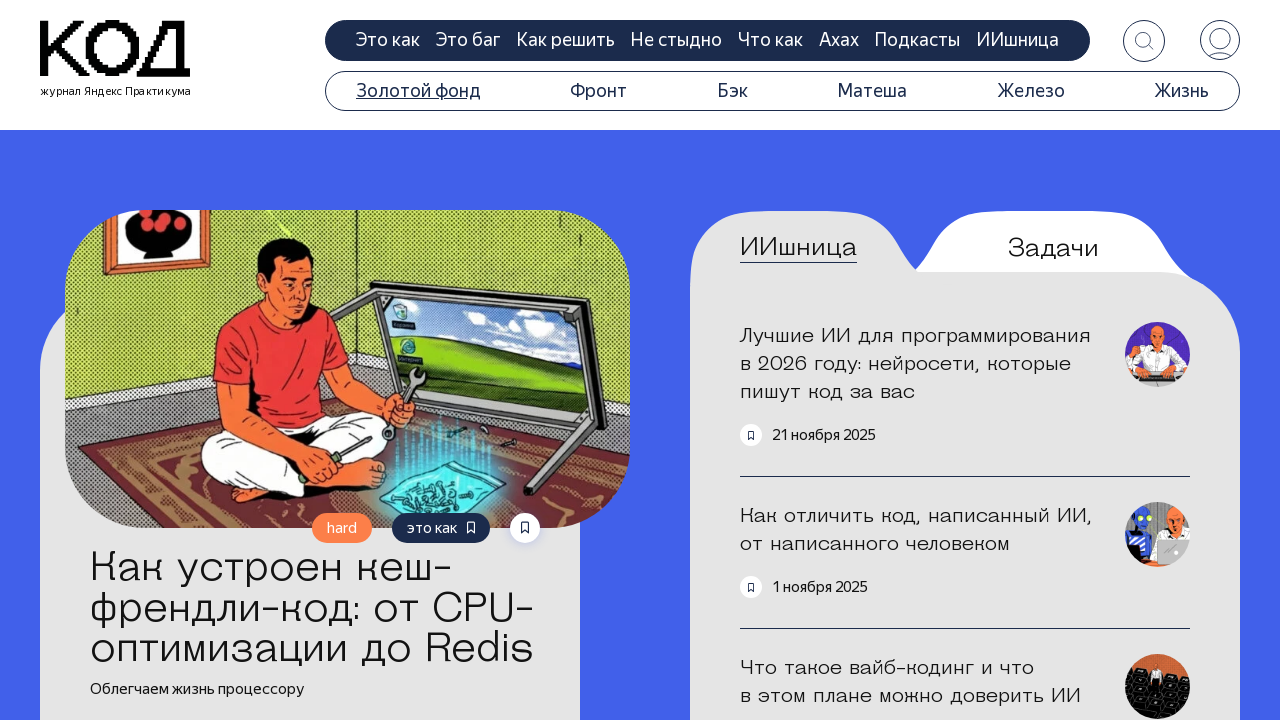

Ctrl+clicked second menu item to open in new tab at (599, 91) on #menu-item-20645 > a
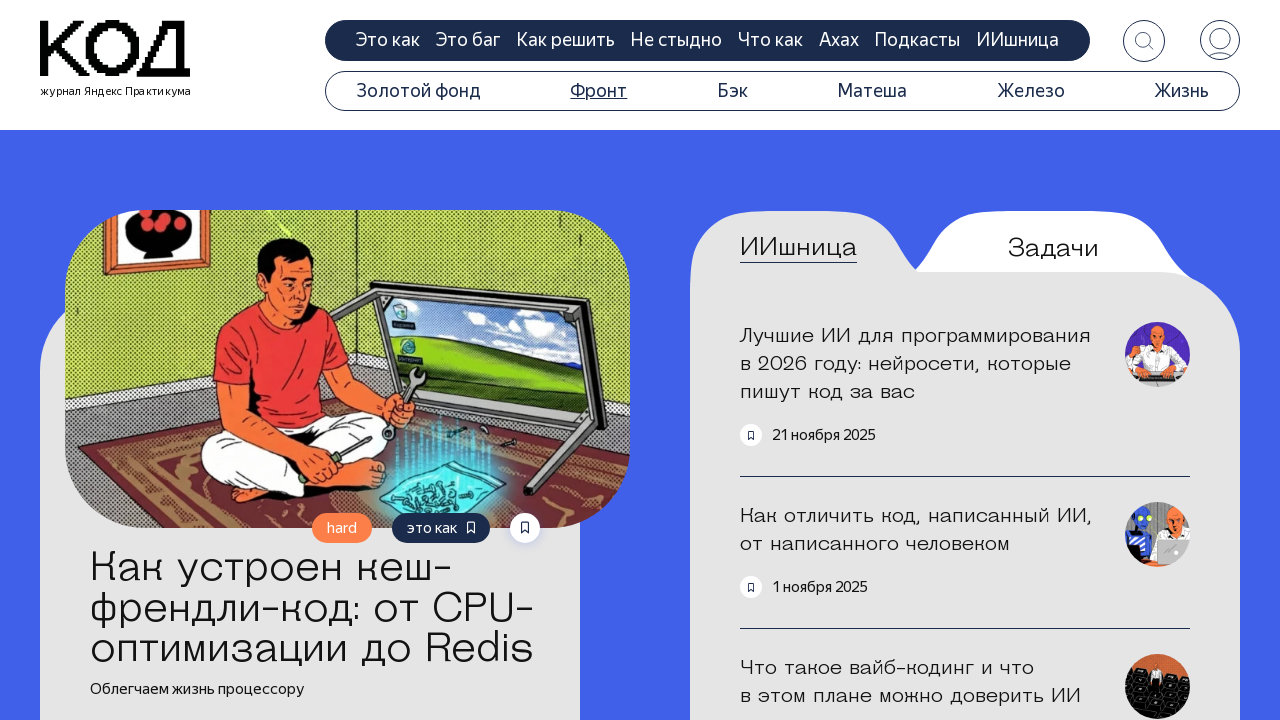

Ctrl+clicked third menu item to open in new tab at (732, 91) on #menu-item-20646 > a
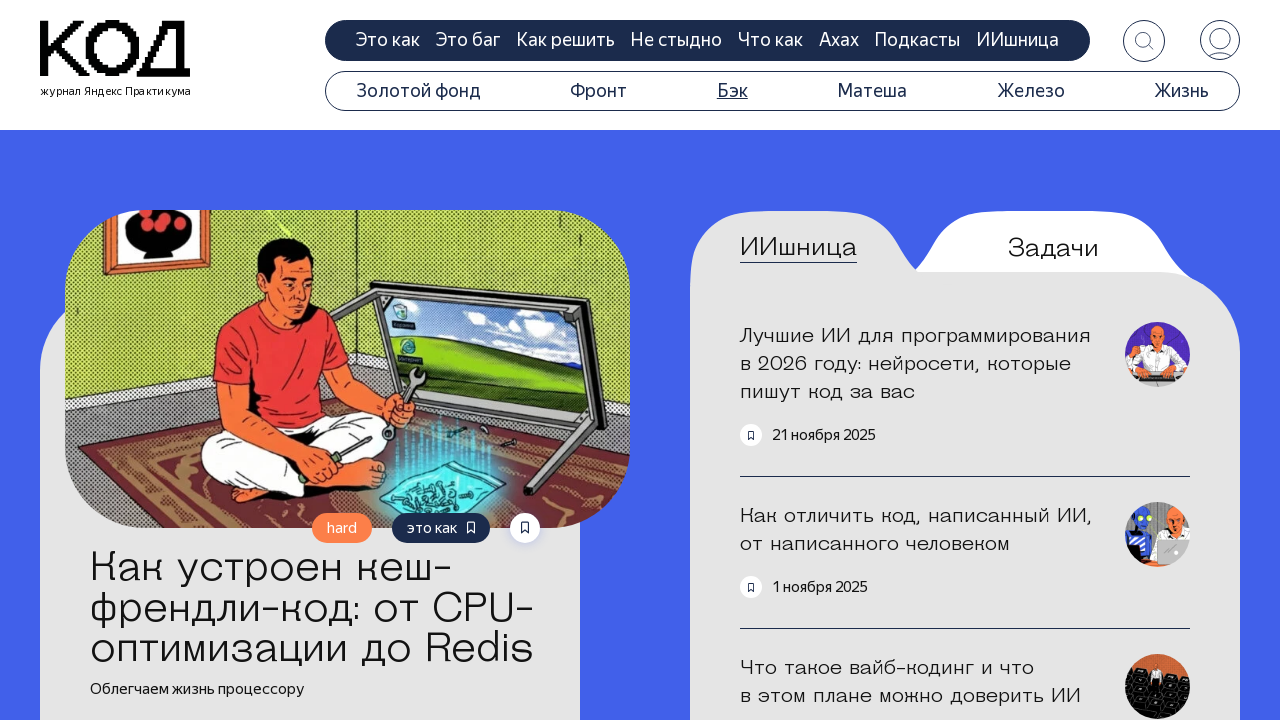

Ctrl+clicked fourth menu item to open in new tab at (872, 91) on #menu-item-20647 > a
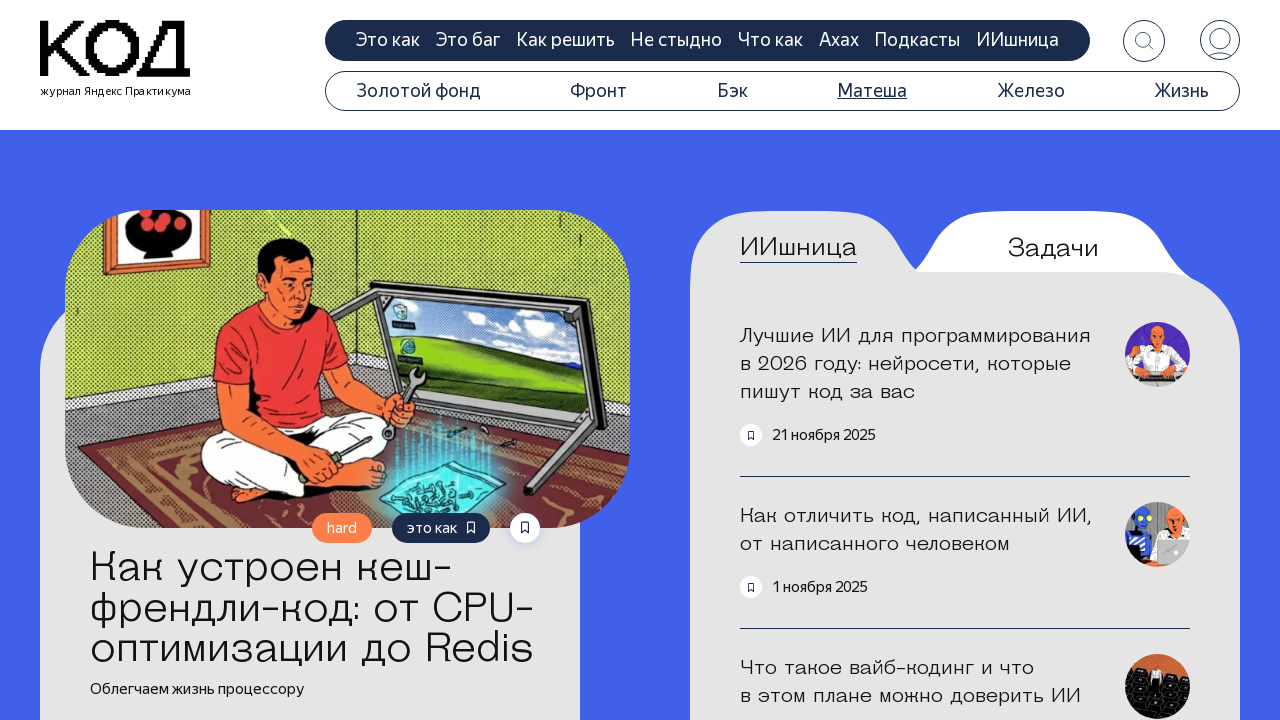

Ctrl+clicked fifth menu item to open in new tab at (1031, 91) on #menu-item-20933 > a
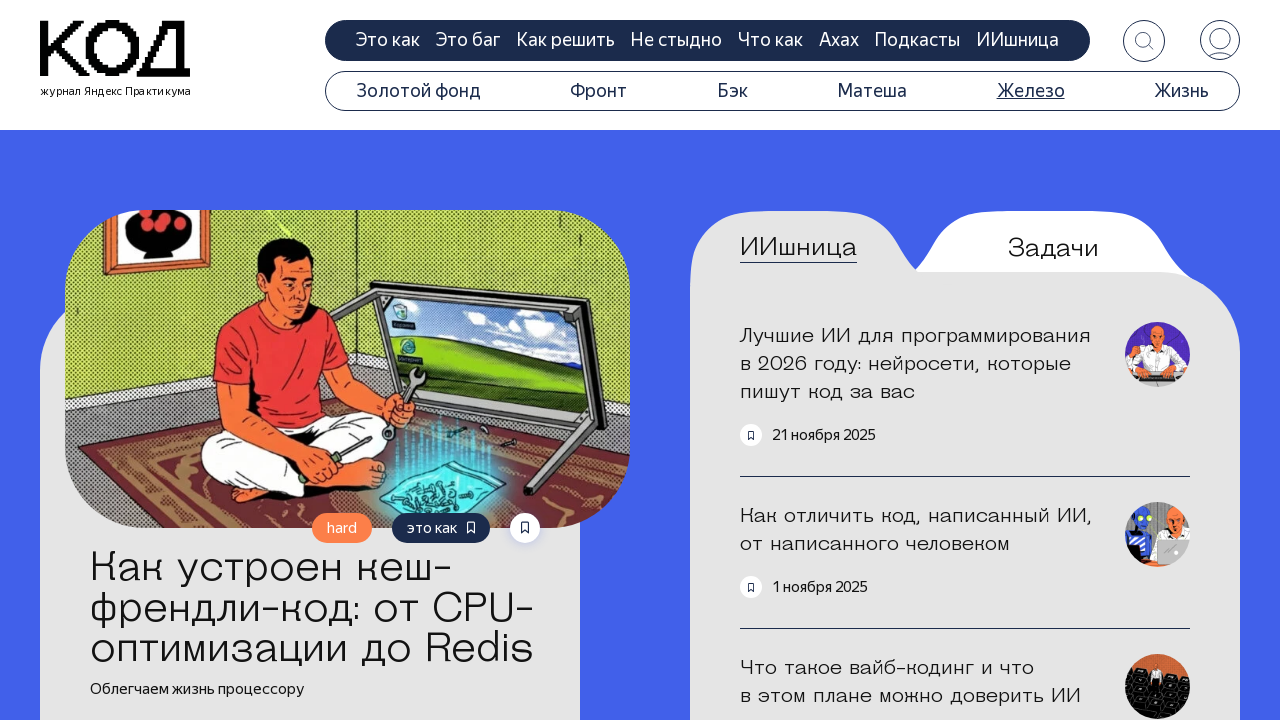

Ctrl+clicked sixth menu item to open in new tab at (1181, 91) on #menu-item-20932 > a
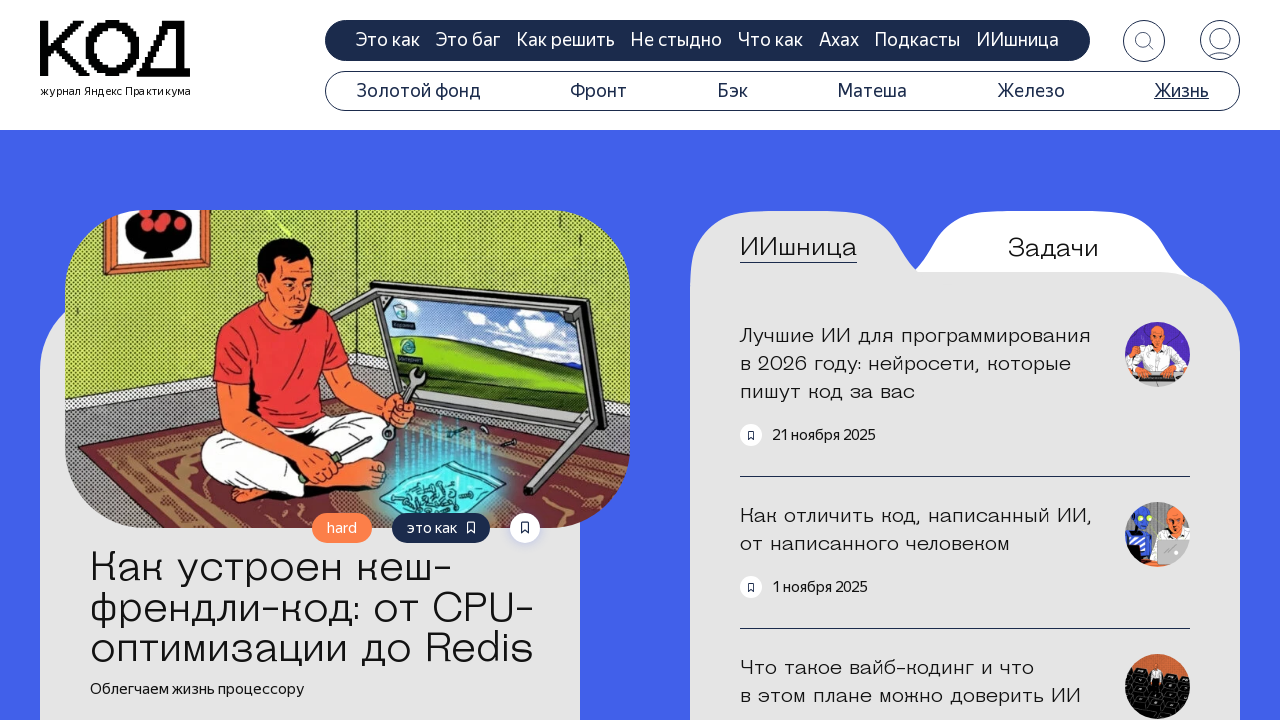

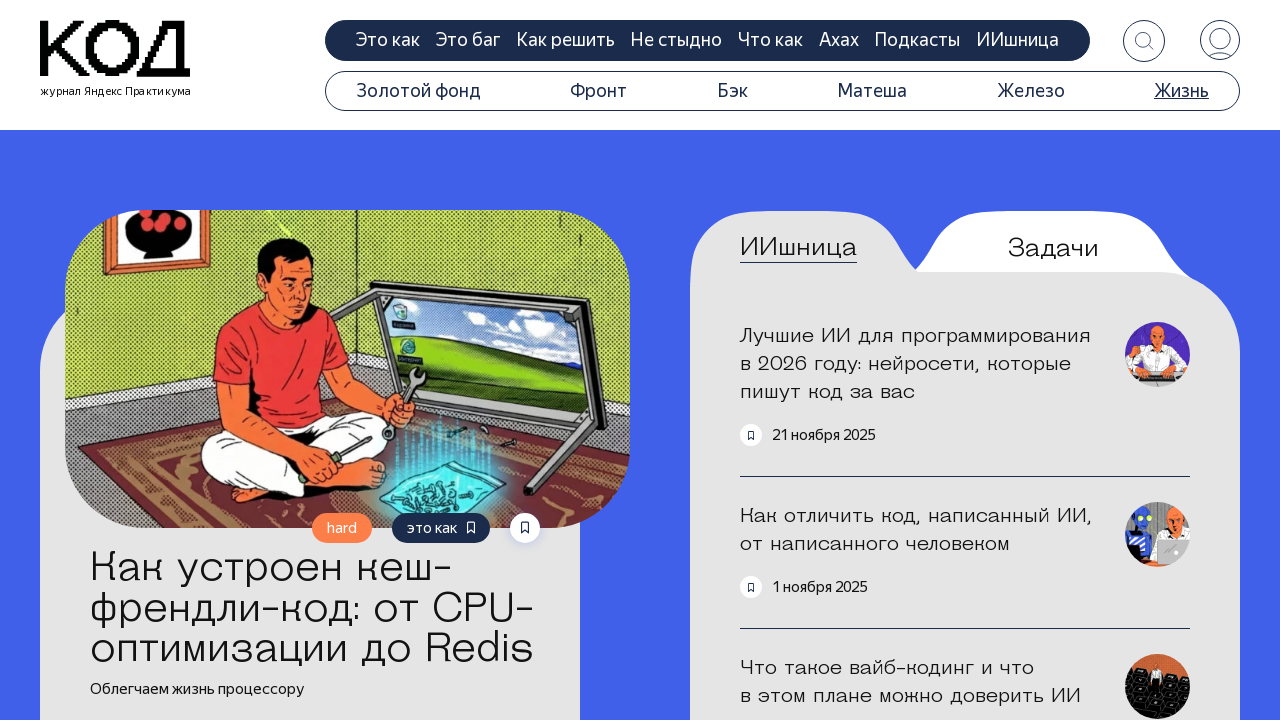